Tests window handling by navigating to a page and clicking on an external link (OrangeHRM, Inc) which opens in a new window. The script demonstrates basic window handle functionality.

Starting URL: https://opensource-demo.orangehrmlive.com/web/index.php/auth/login

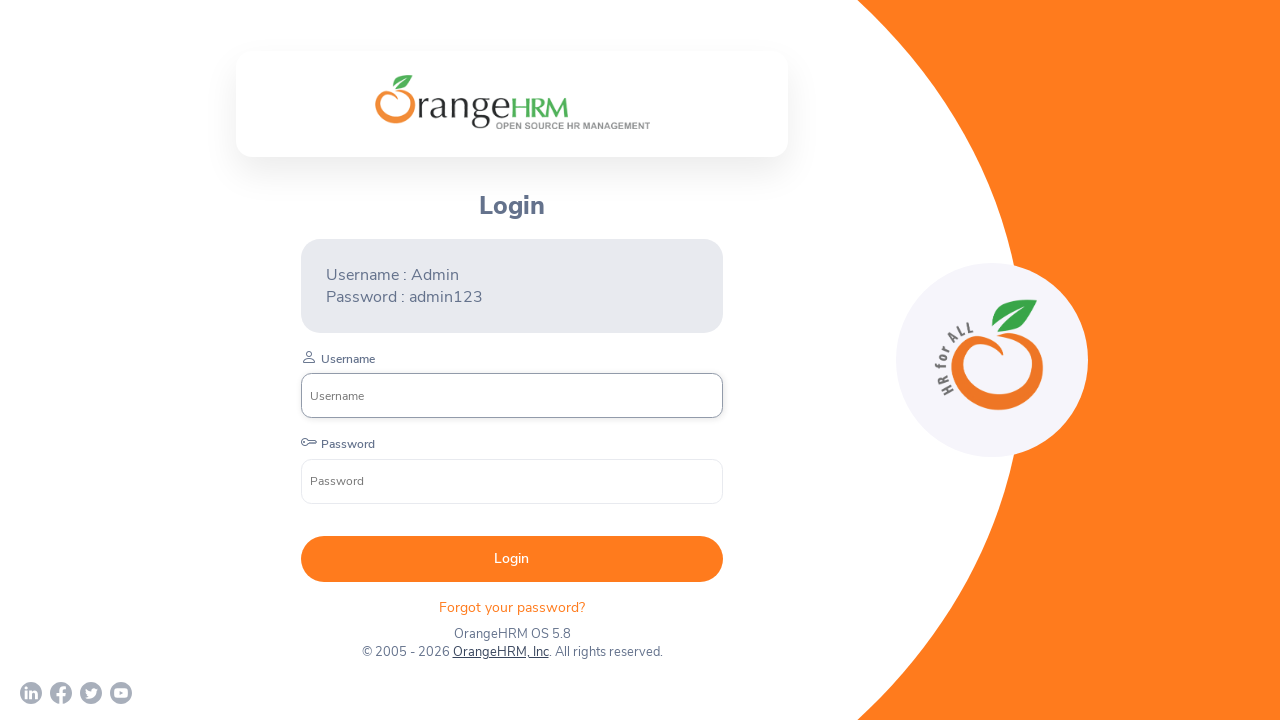

Waited for page to load until network idle
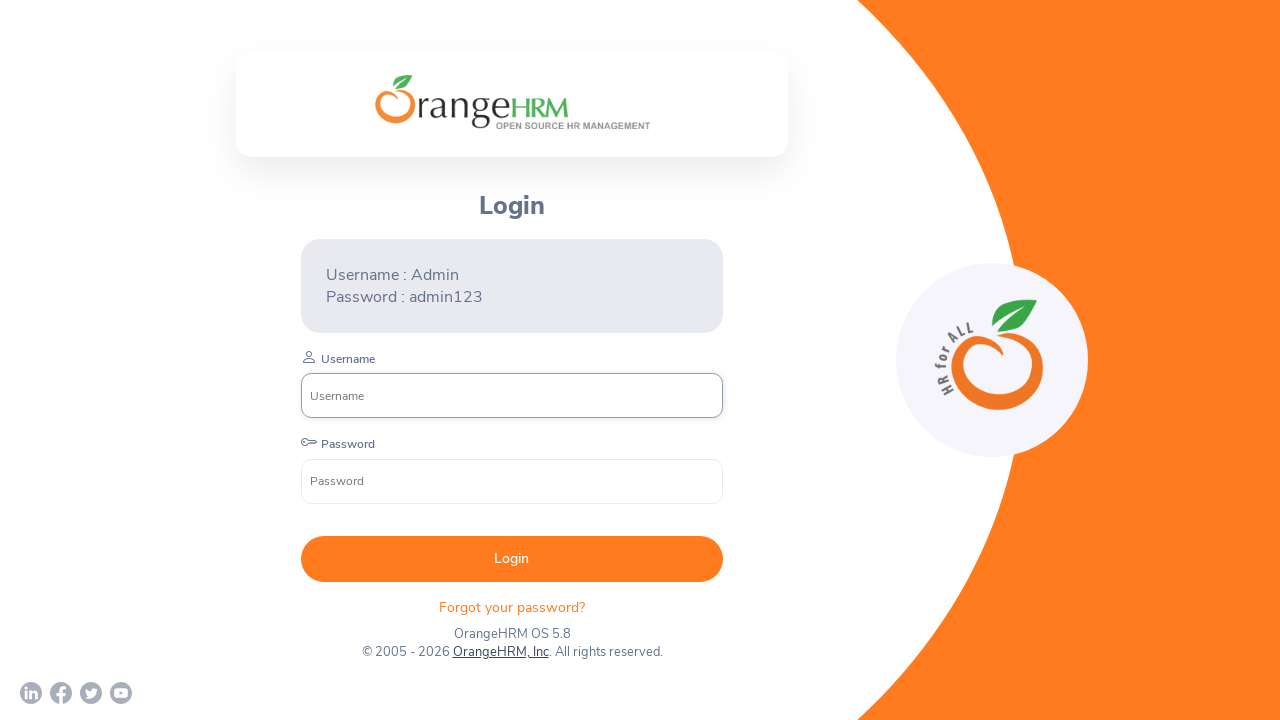

Clicked on OrangeHRM, Inc external link in footer at (500, 652) on xpath=//a[normalize-space()='OrangeHRM, Inc']
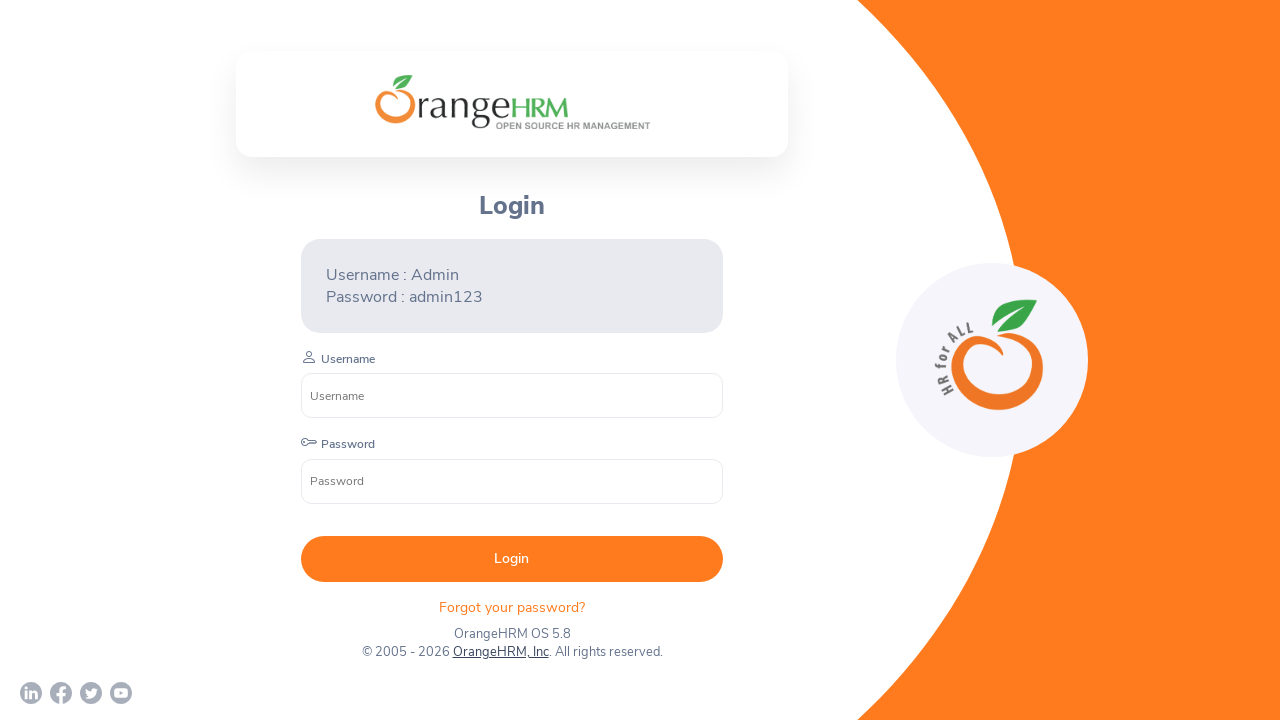

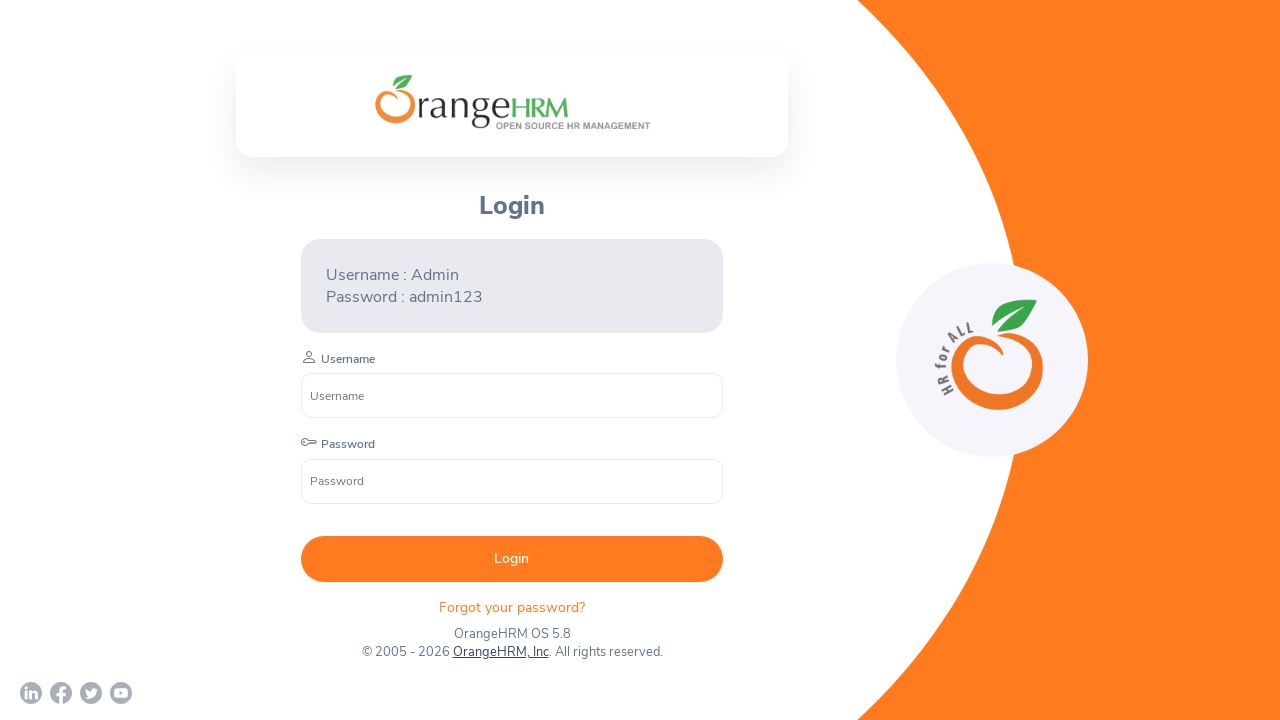